Tests dynamic controls functionality including checkbox add/remove operations and textbox enable/disable operations on a demo page

Starting URL: https://the-internet.herokuapp.com/dynamic_controls

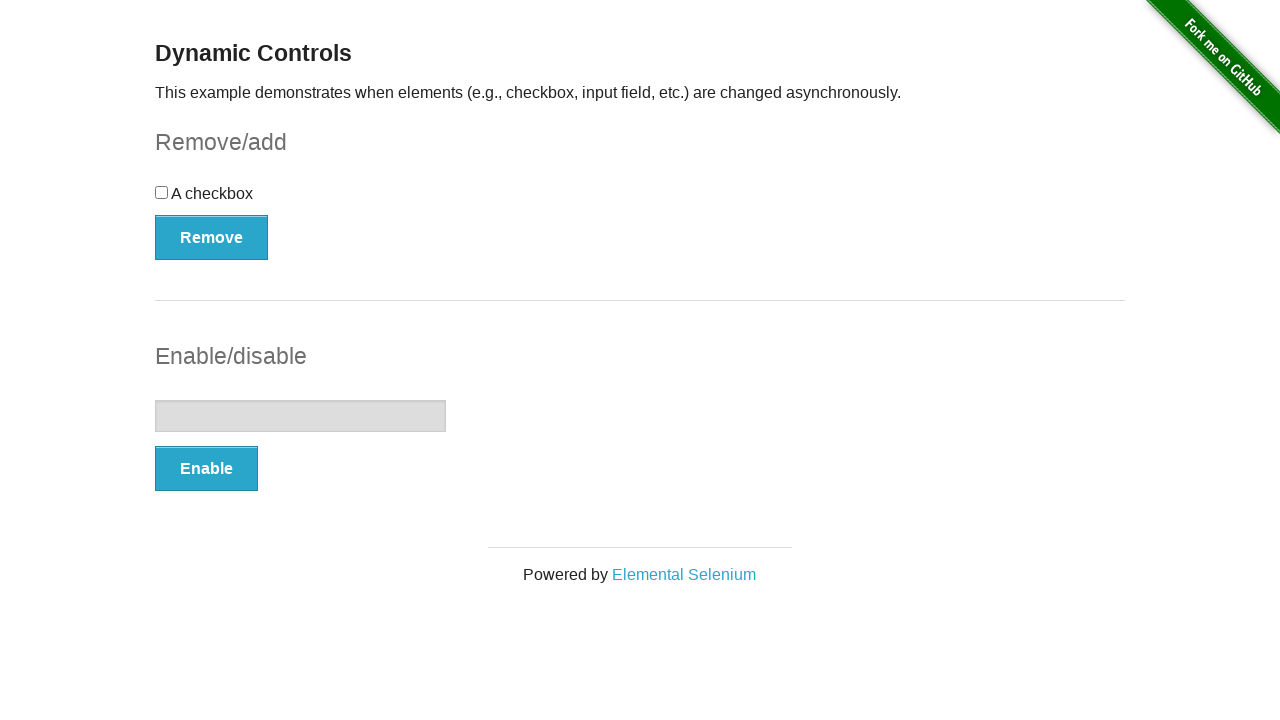

Waited for checkbox to be visible
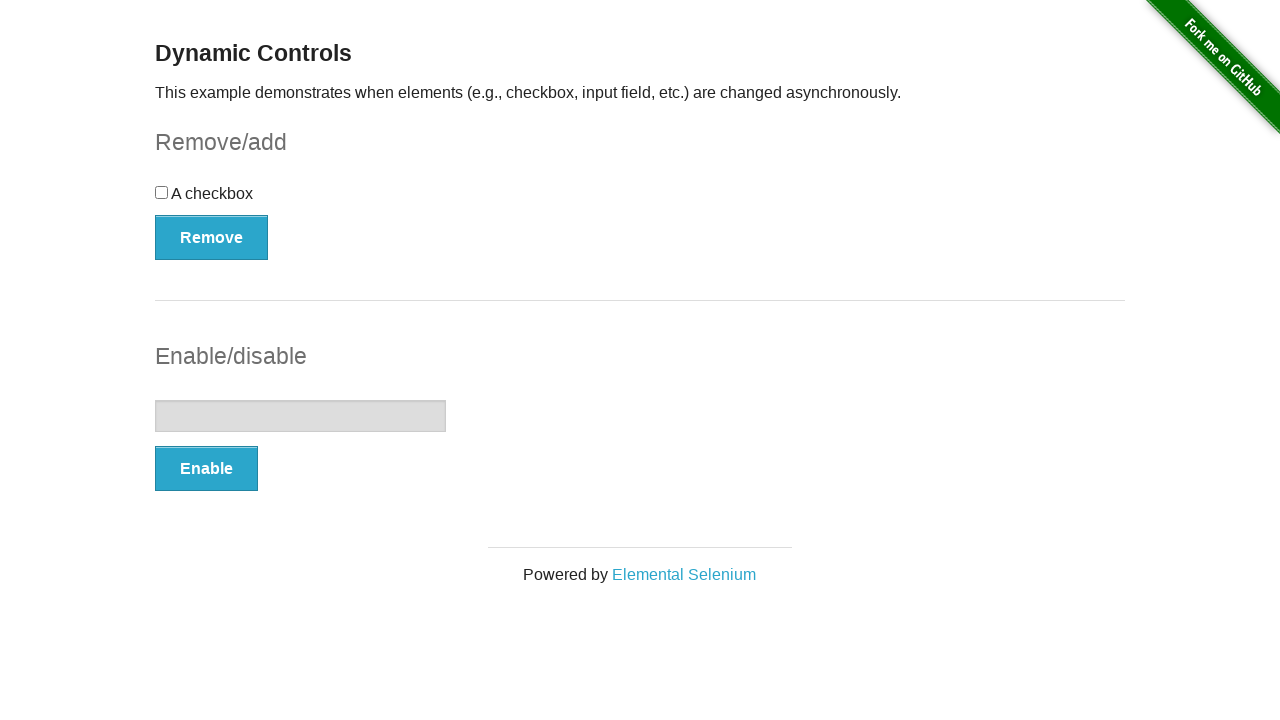

Checked the checkbox at (162, 192) on internal:role=checkbox
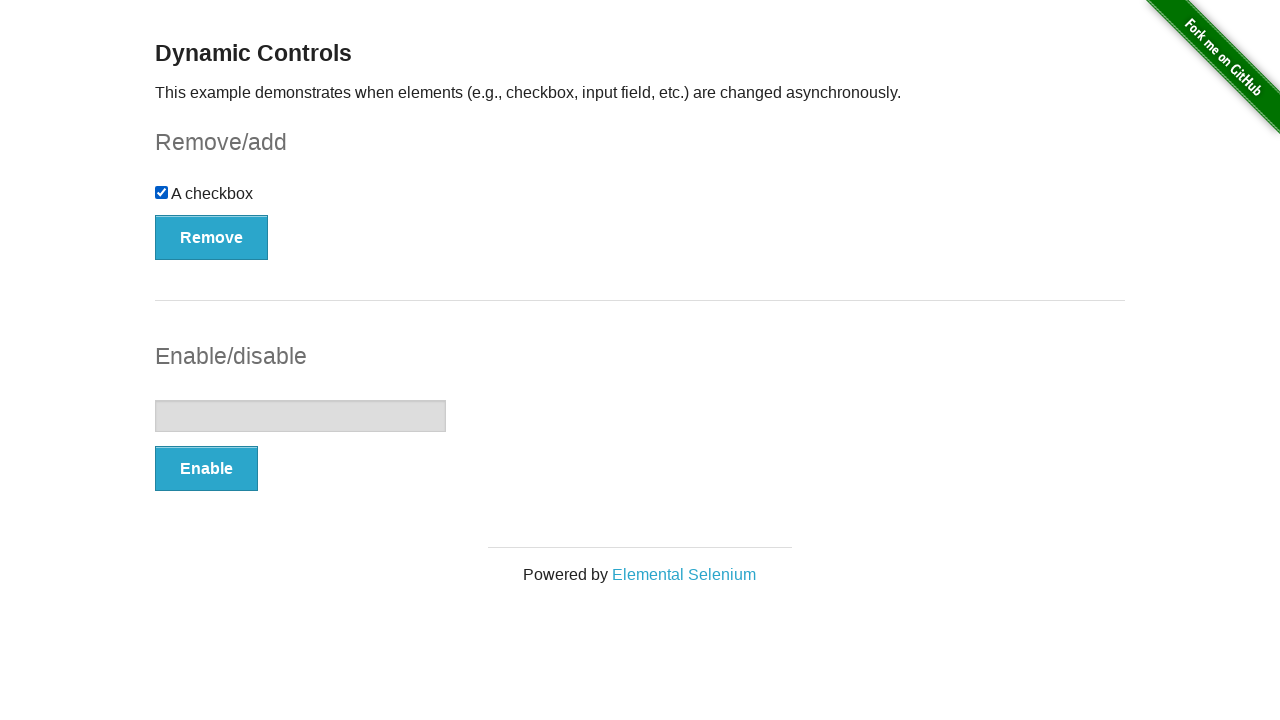

Clicked Remove button to remove the checkbox at (212, 237) on internal:role=button[name="Remove"i]
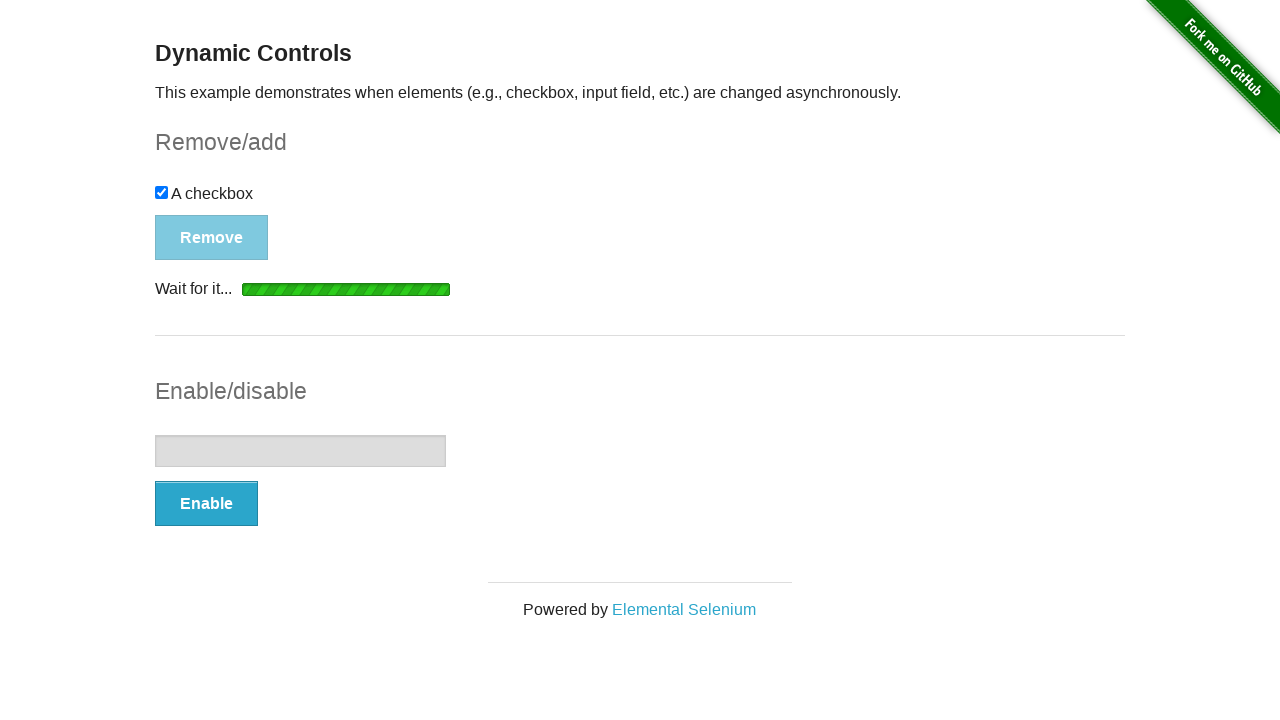

Verified checkbox was removed with 'It's gone!' message
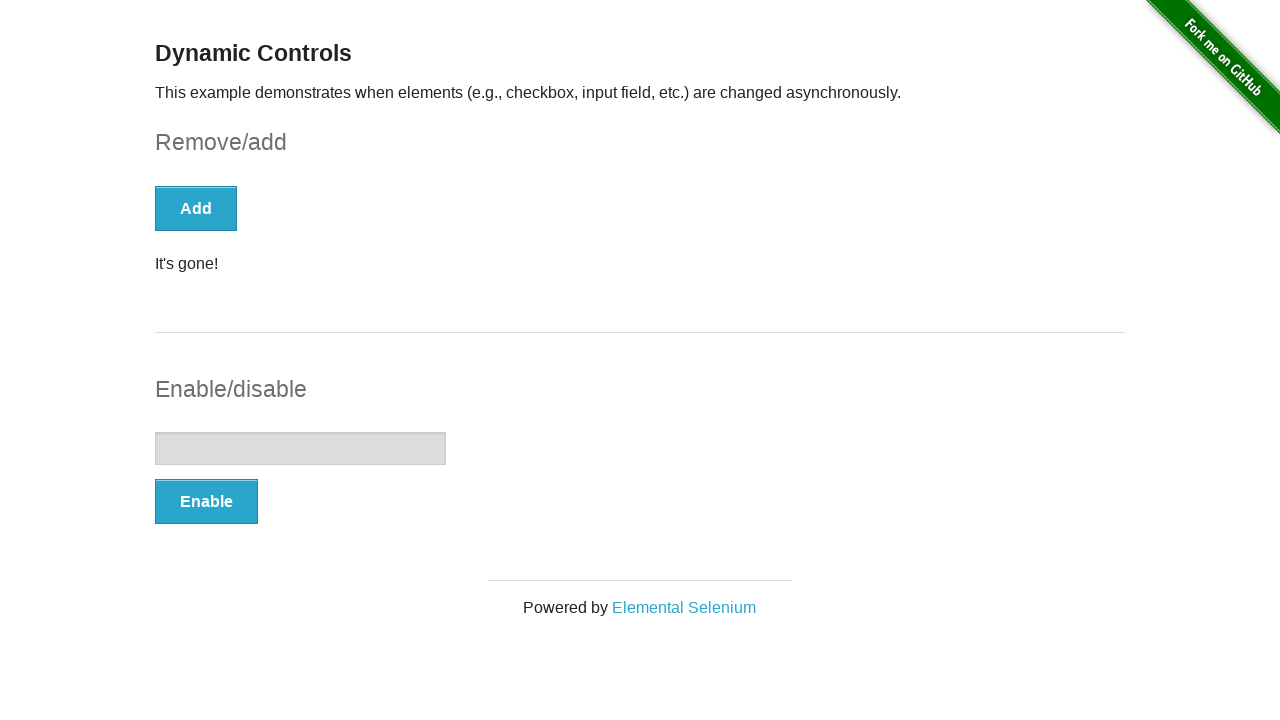

Clicked Add button to add checkbox back at (196, 208) on internal:role=button[name="Add"i]
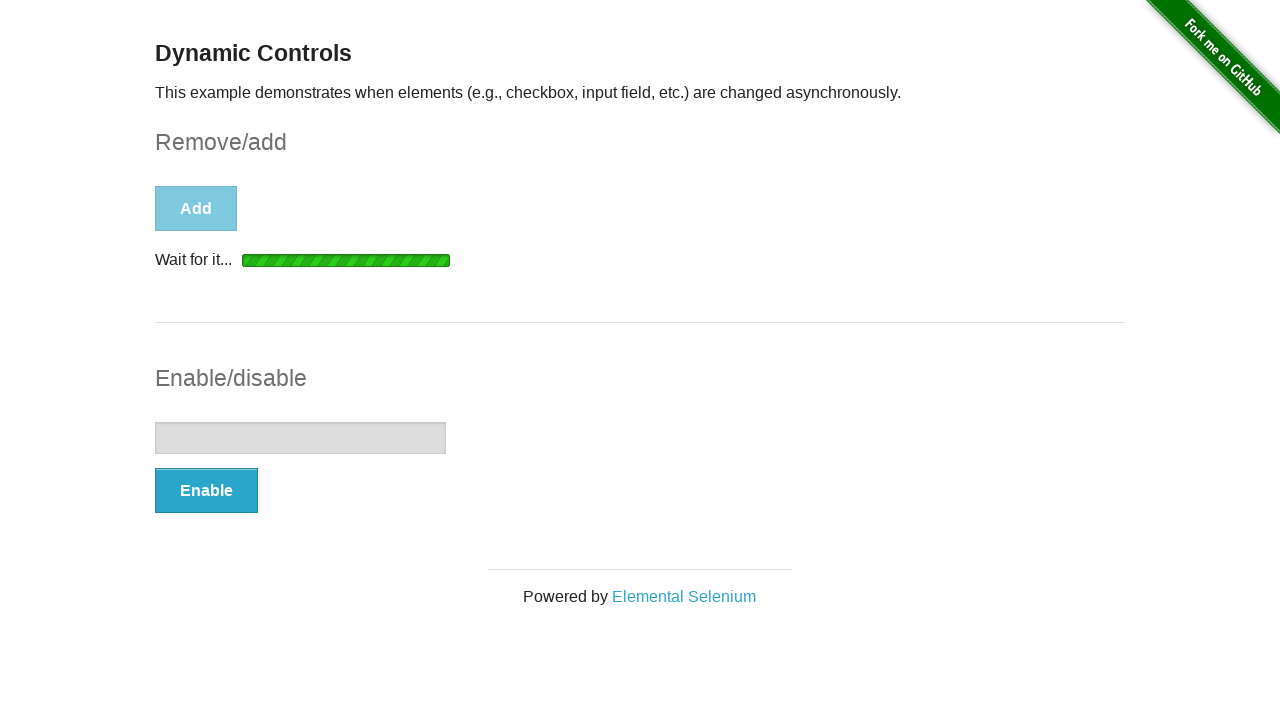

Verified checkbox was added back
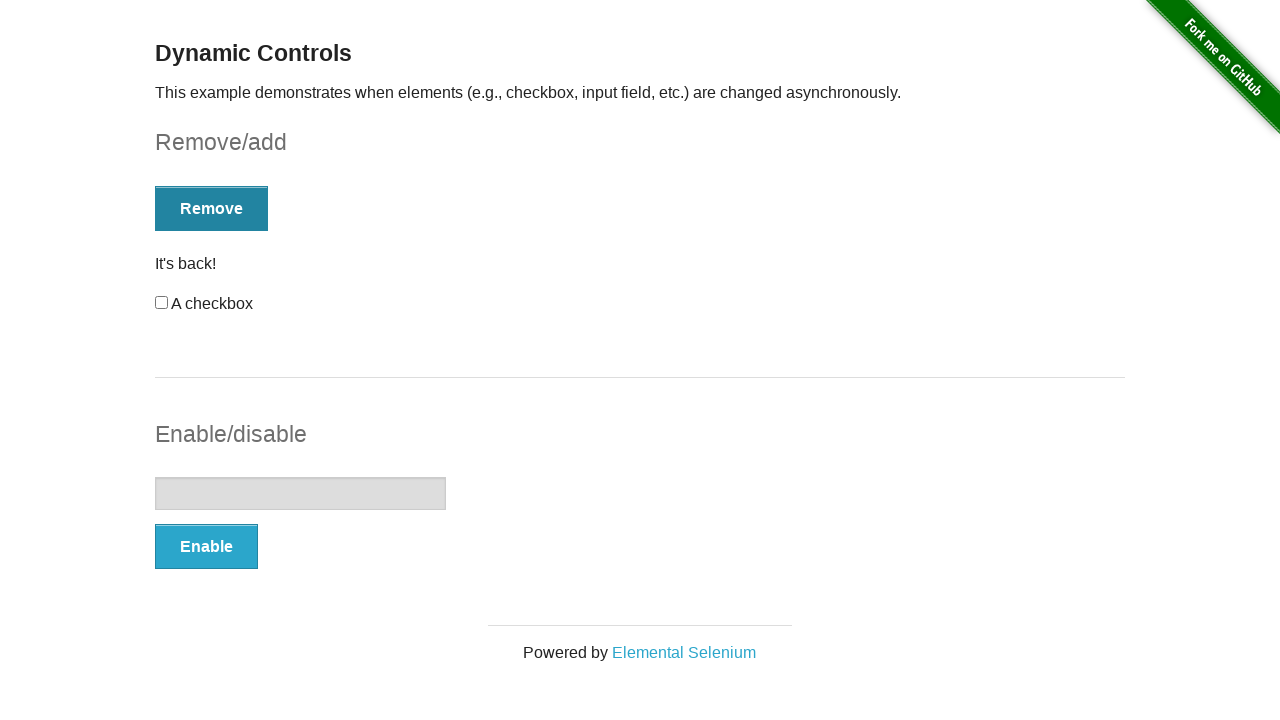

Clicked Enable button to enable the textbox at (206, 546) on internal:role=button[name="Enable"i]
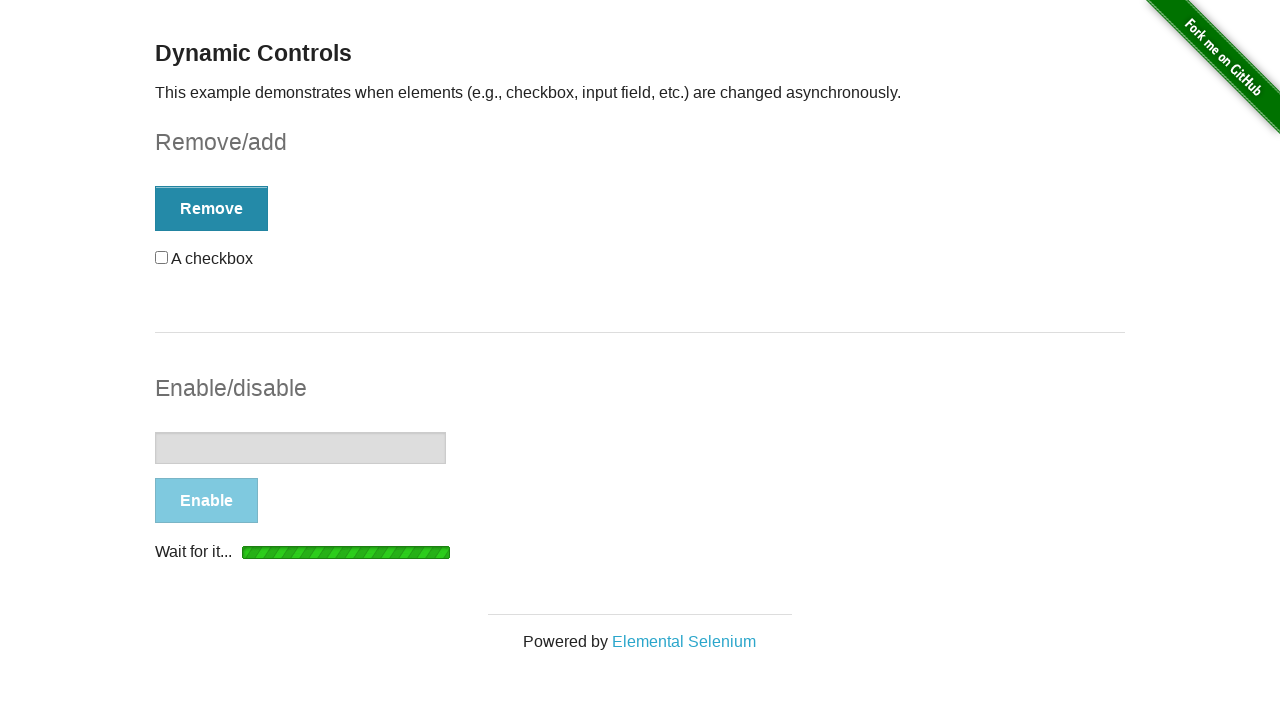

Verified textbox was enabled with 'It's enabled!' message
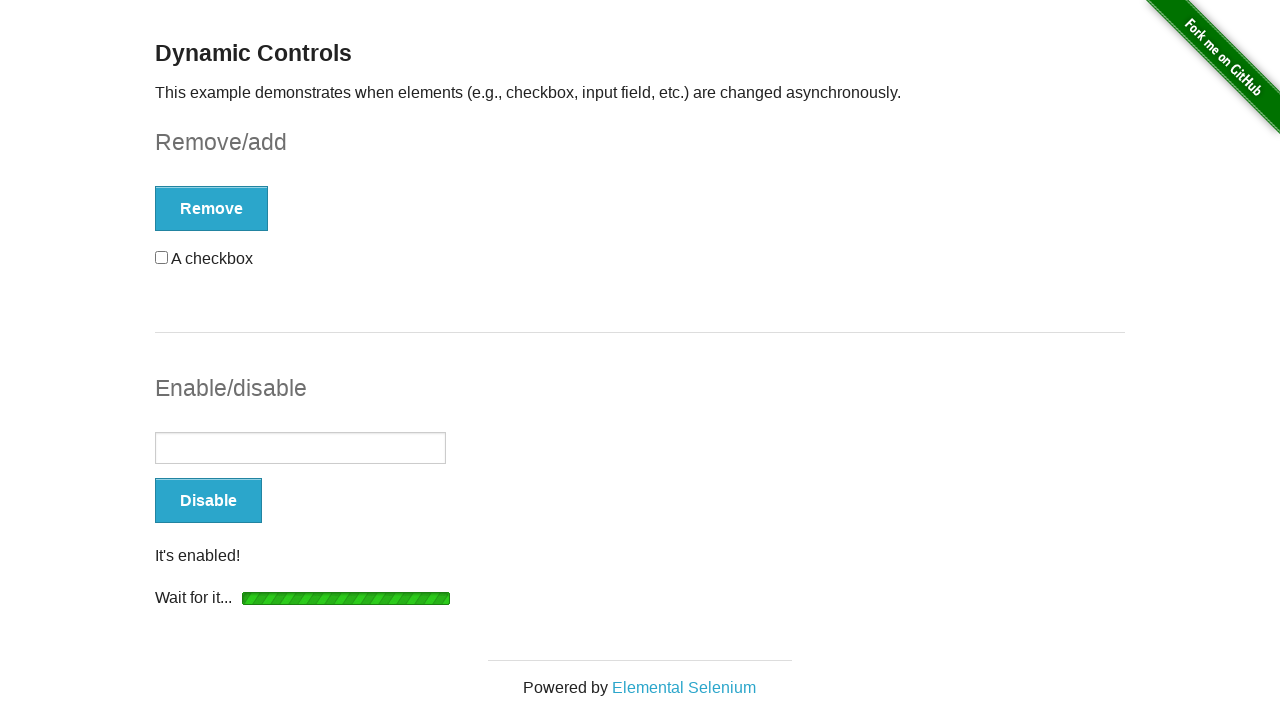

Clicked on the textbox at (300, 448) on internal:role=textbox
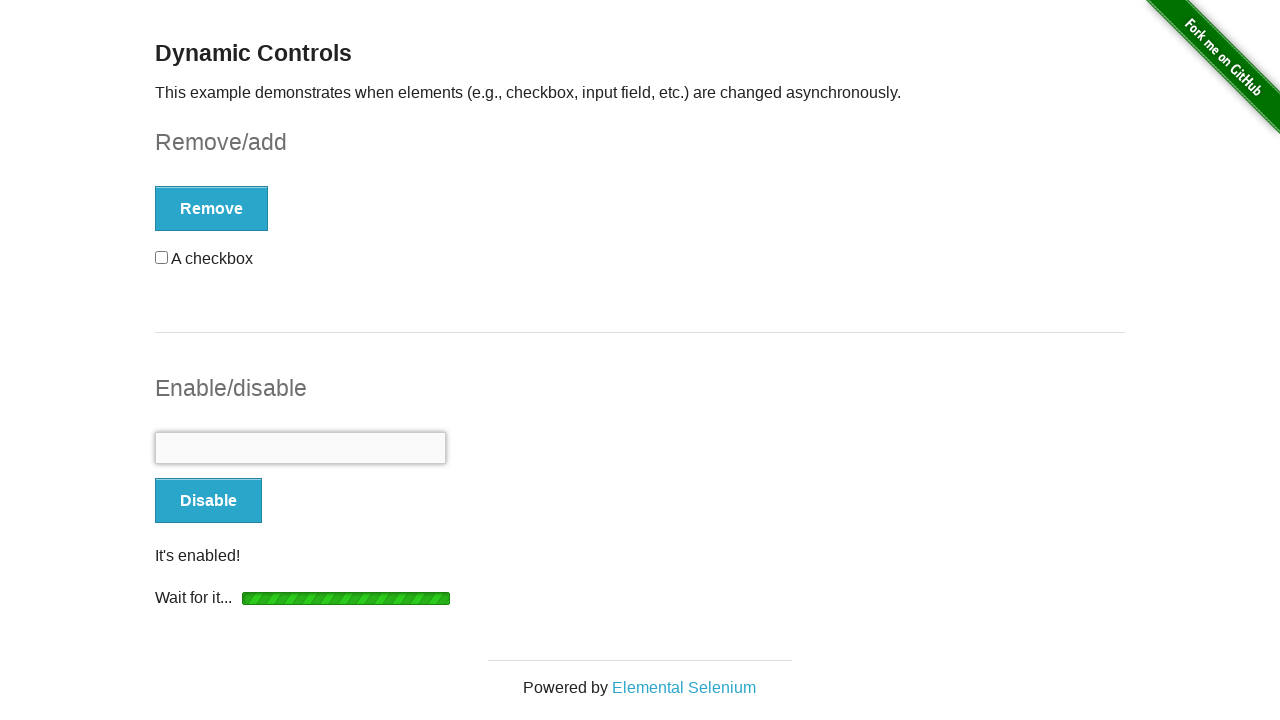

Filled textbox with 'Hello!' on internal:role=textbox
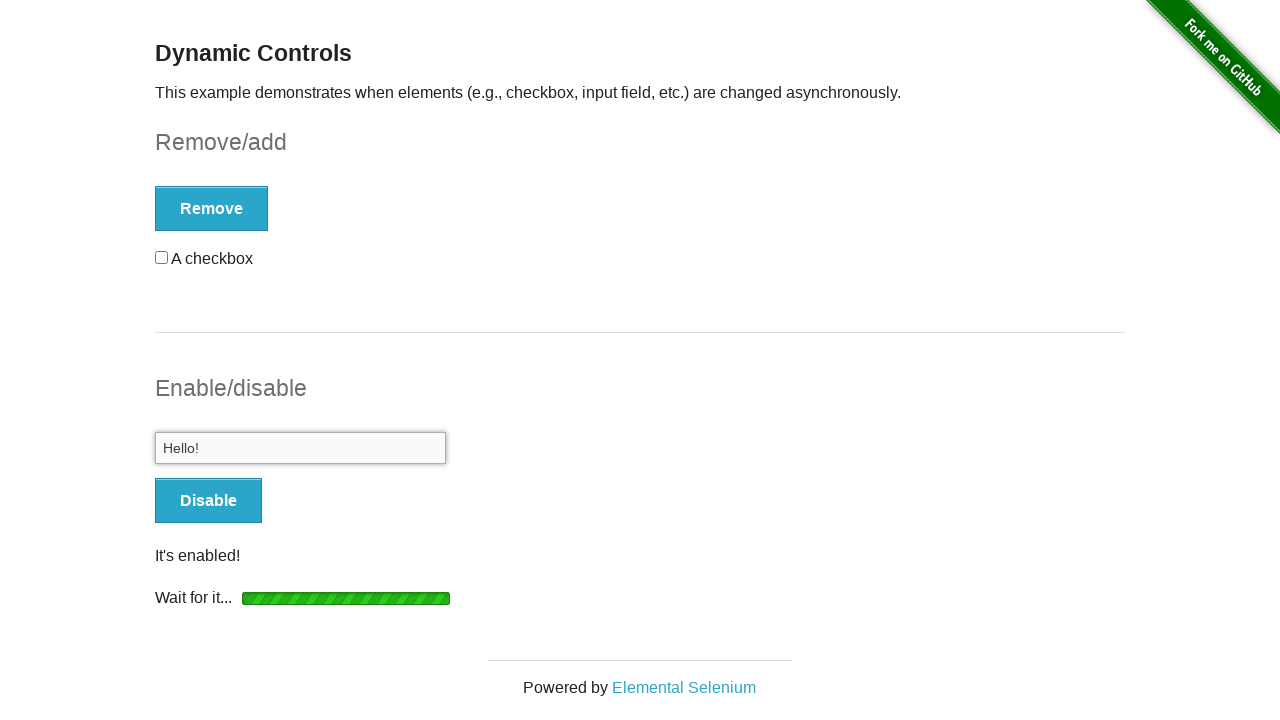

Clicked Disable button to disable the textbox at (208, 501) on internal:role=button[name="Disable"i]
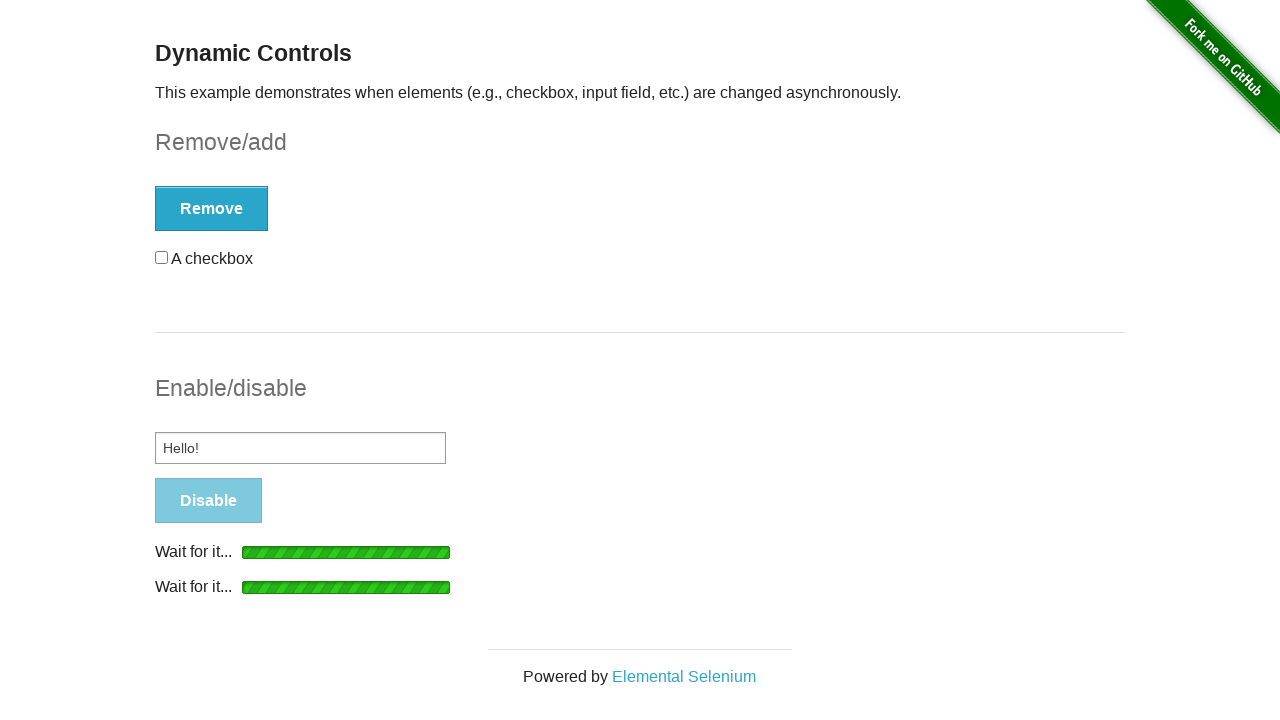

Verified textbox was disabled with 'It's disabled!' message
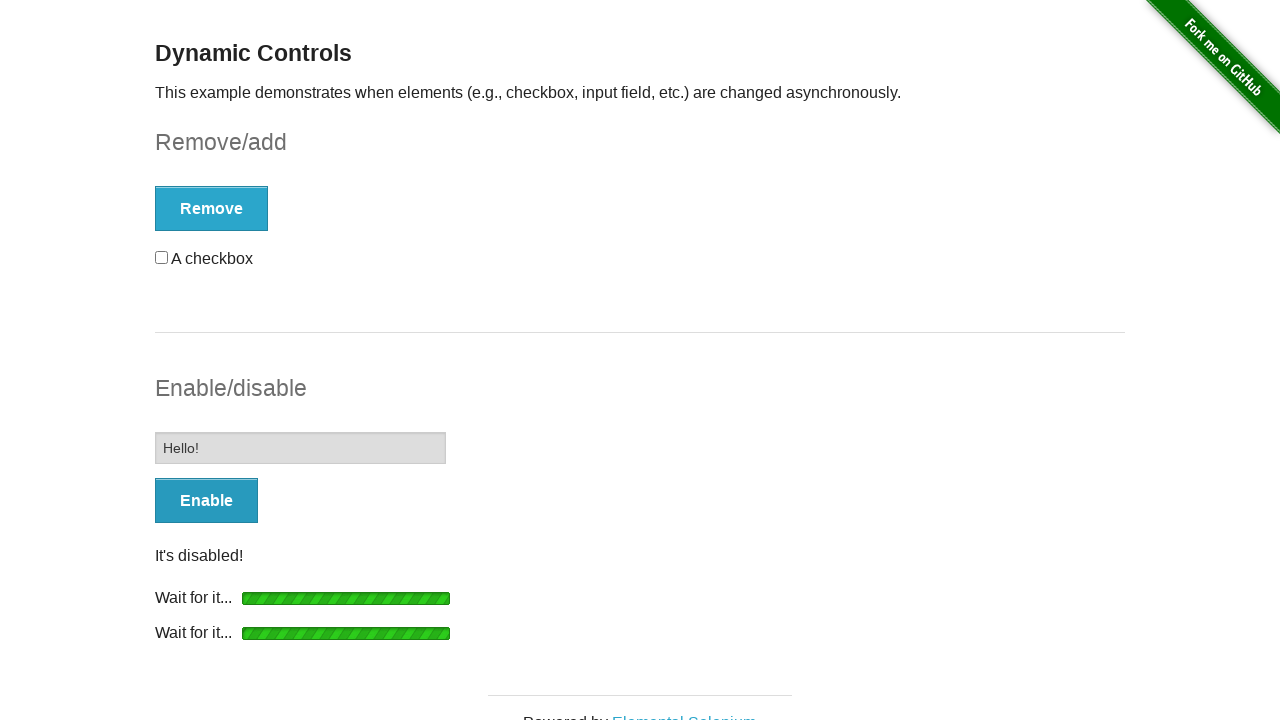

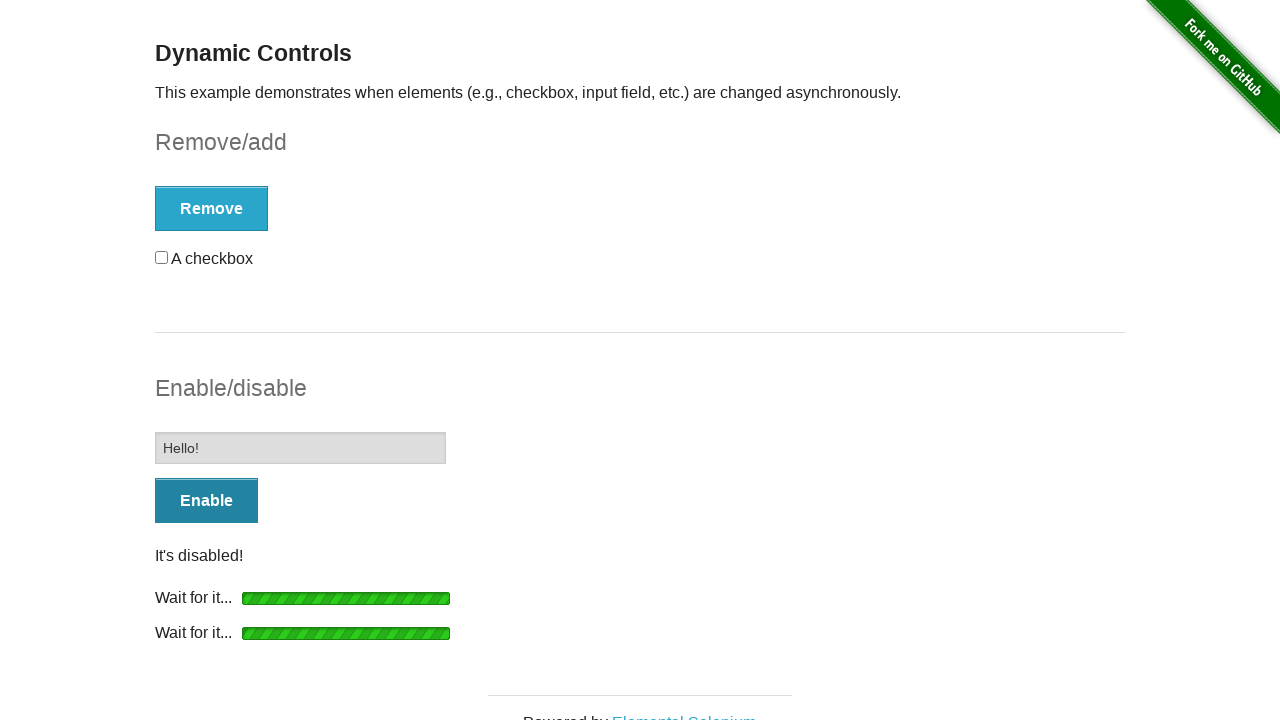